Tests A/B test opt-out by adding an opt-out cookie before visiting the A/B test page, then navigating to verify the opt-out is in effect.

Starting URL: http://the-internet.herokuapp.com

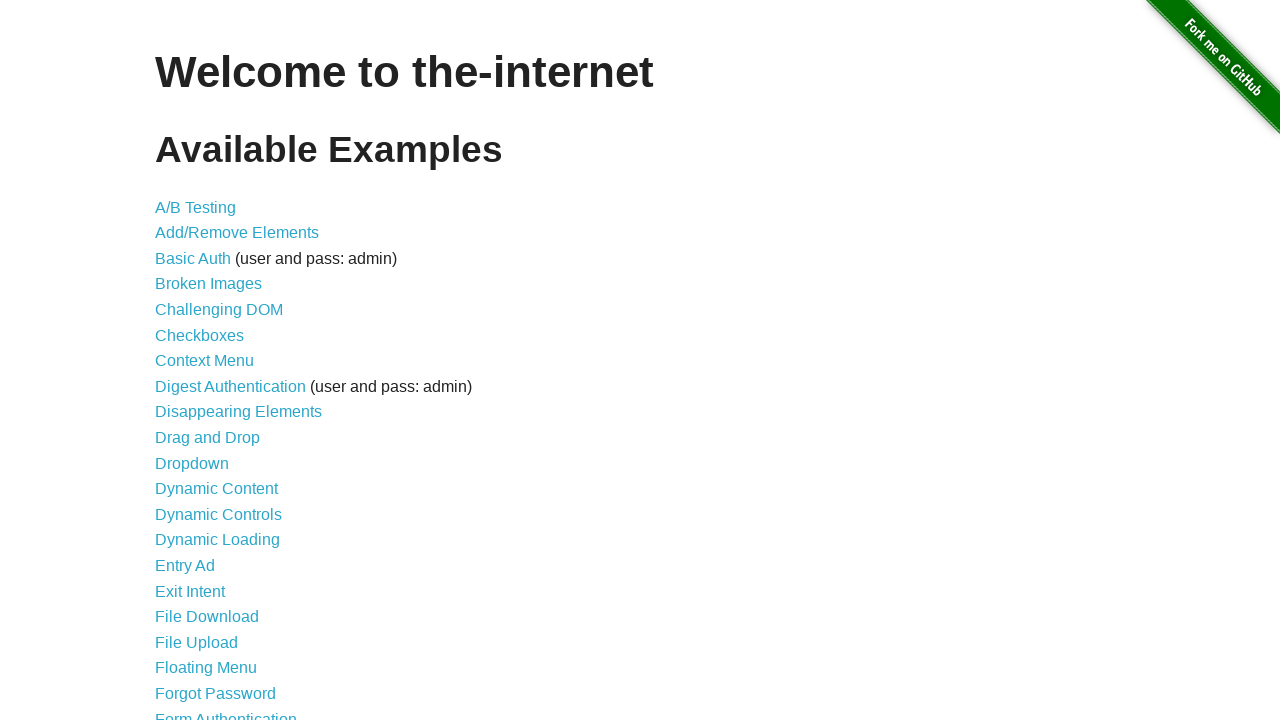

Added optimizelyOptOut cookie to the-internet.herokuapp.com domain
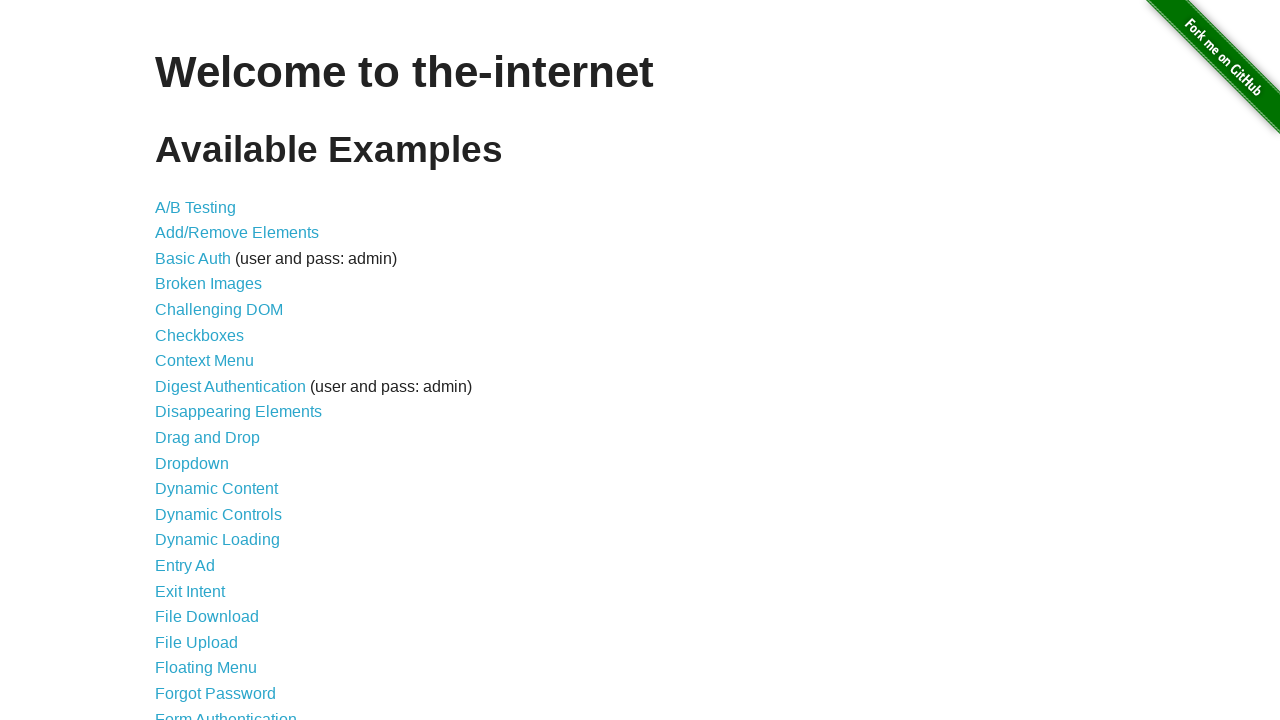

Navigated to A/B test page at /abtest
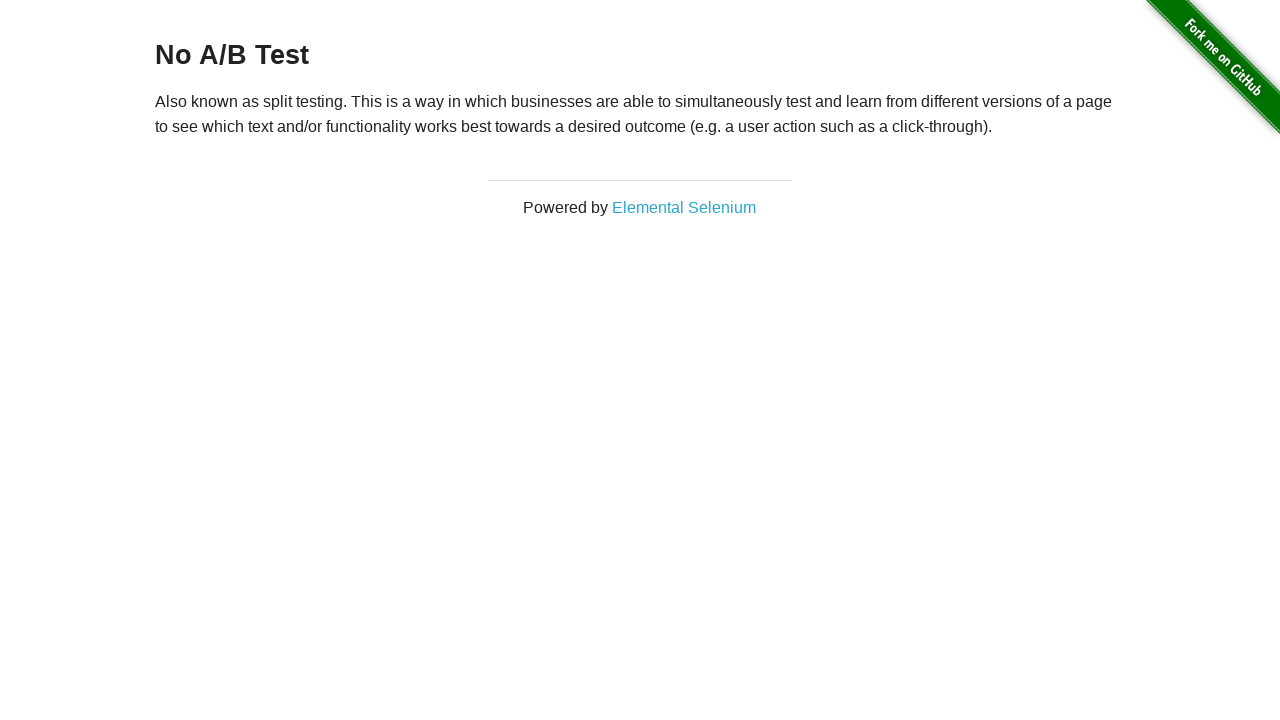

Located h3 heading element
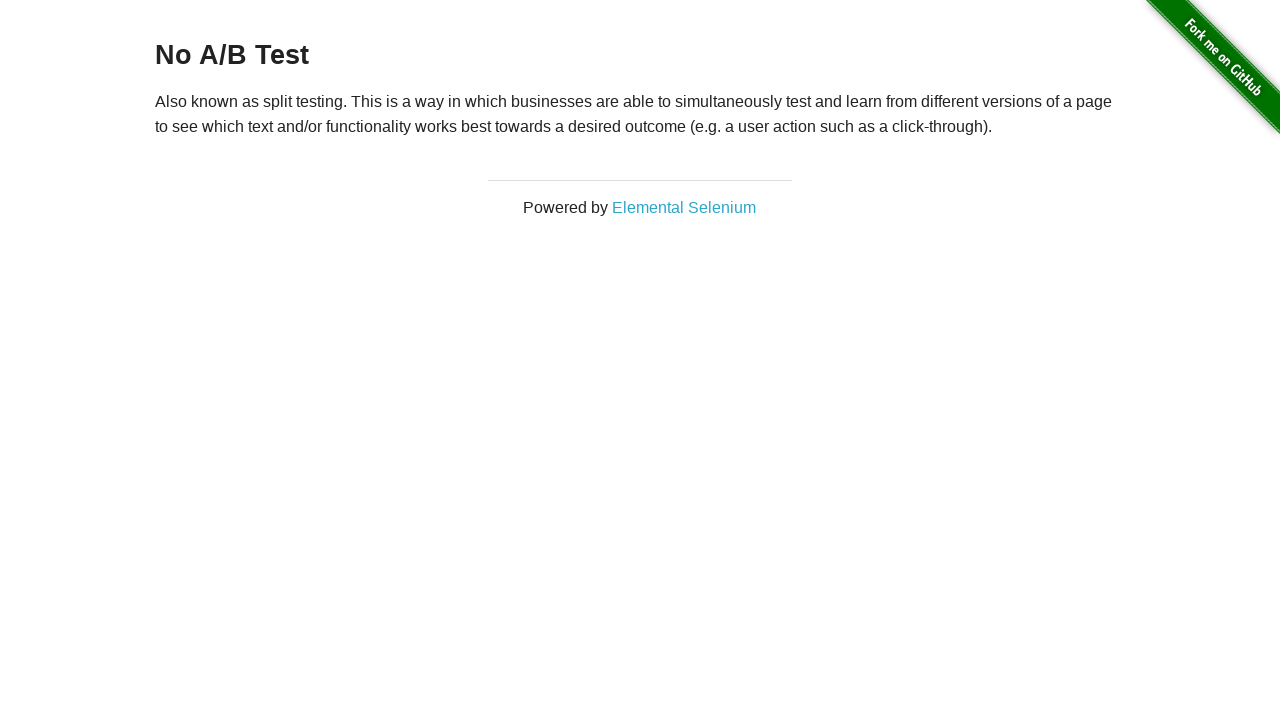

Waited for h3 heading to load
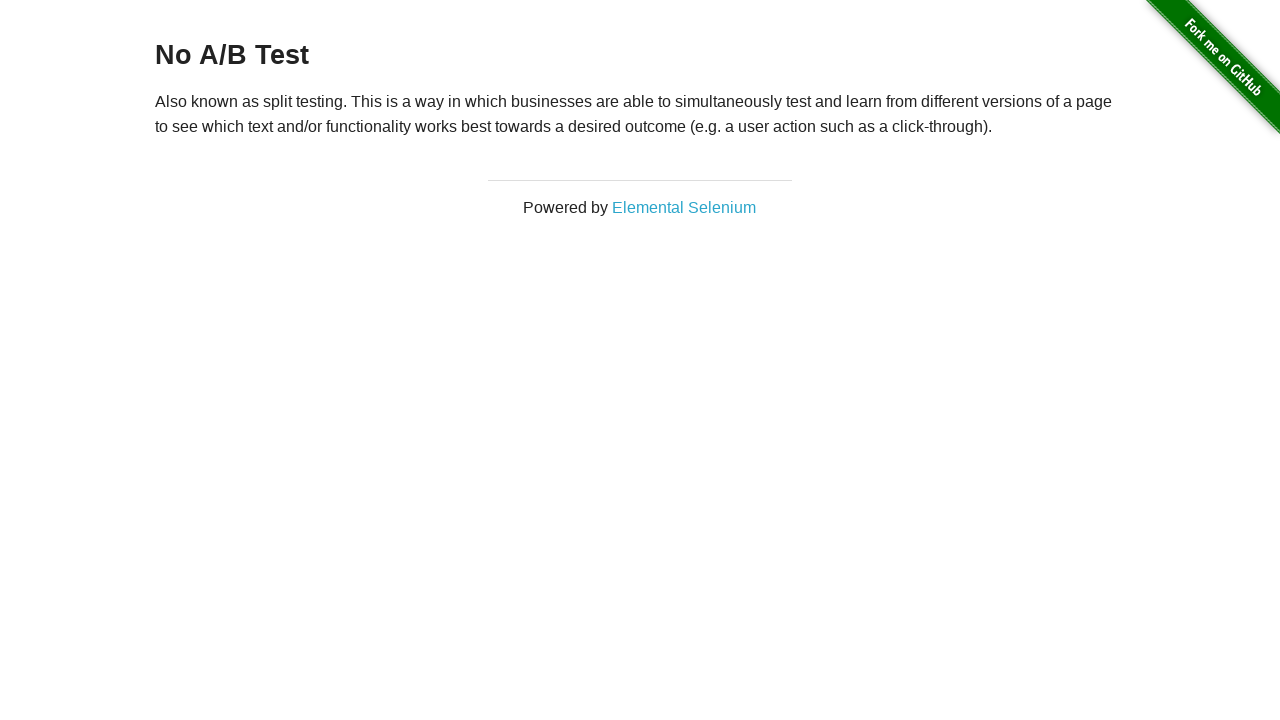

Retrieved heading text: 'No A/B Test'
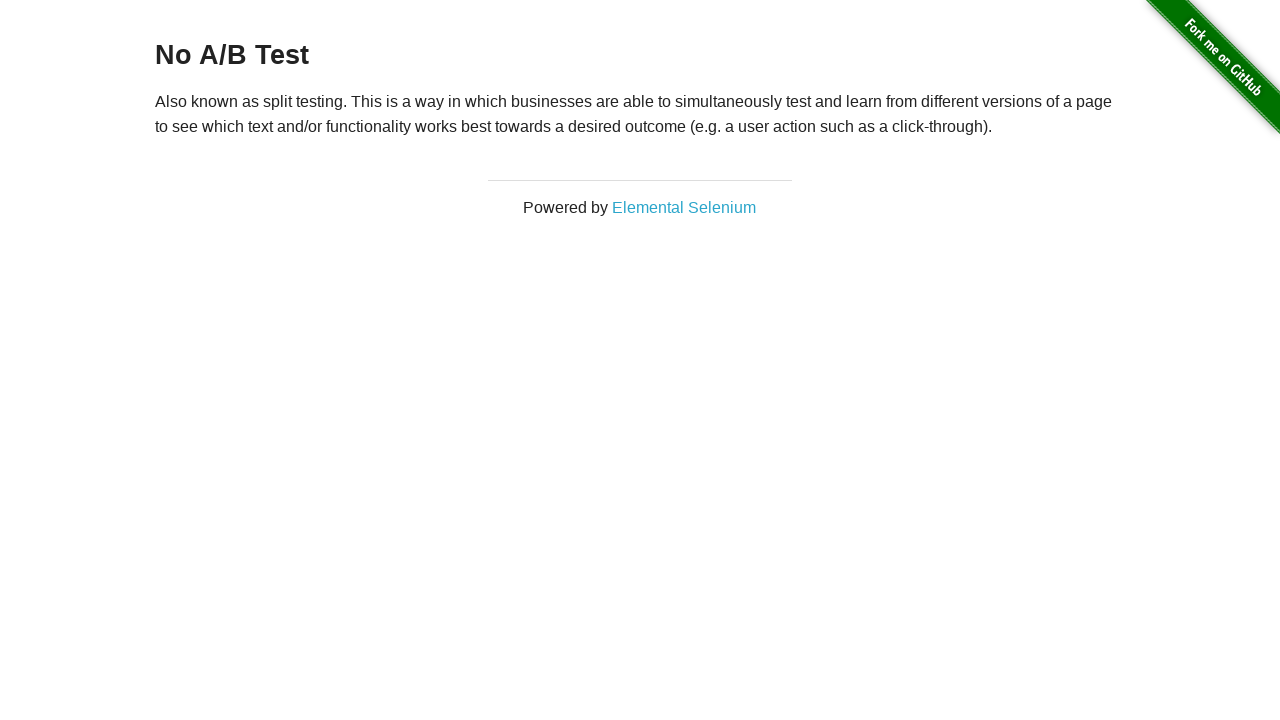

Verified A/B test opt-out is in effect - heading shows 'No A/B Test'
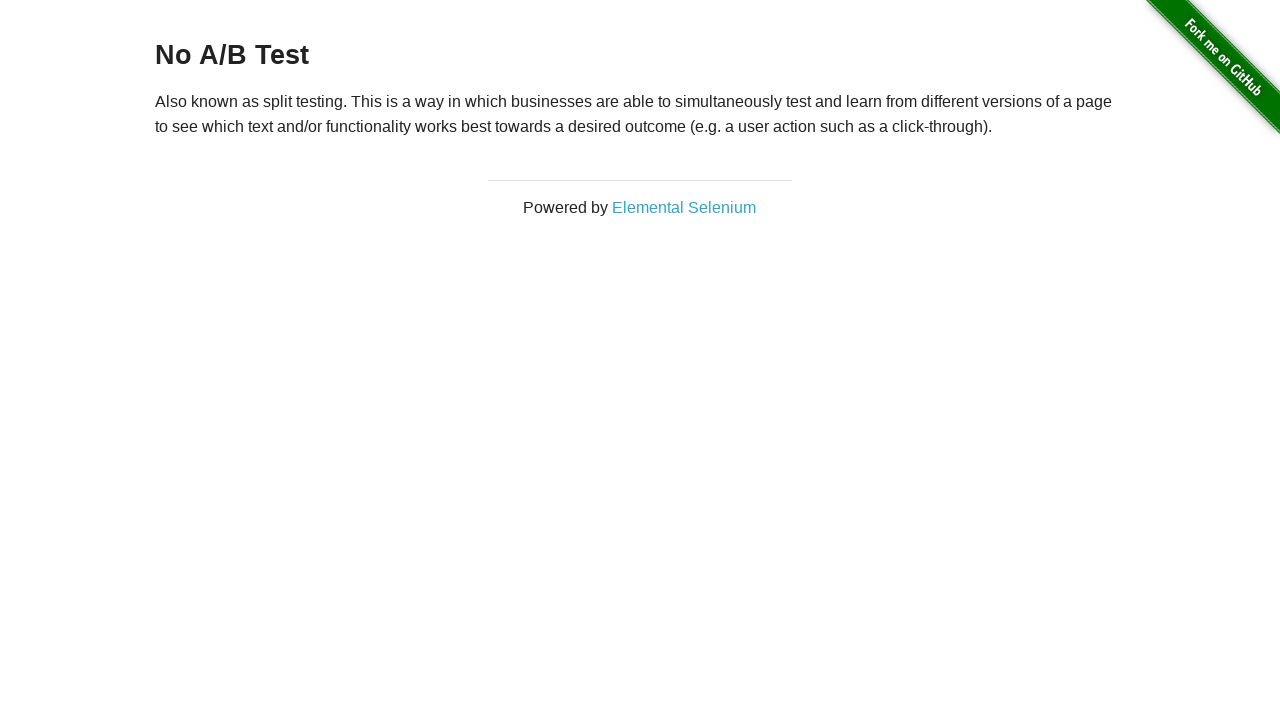

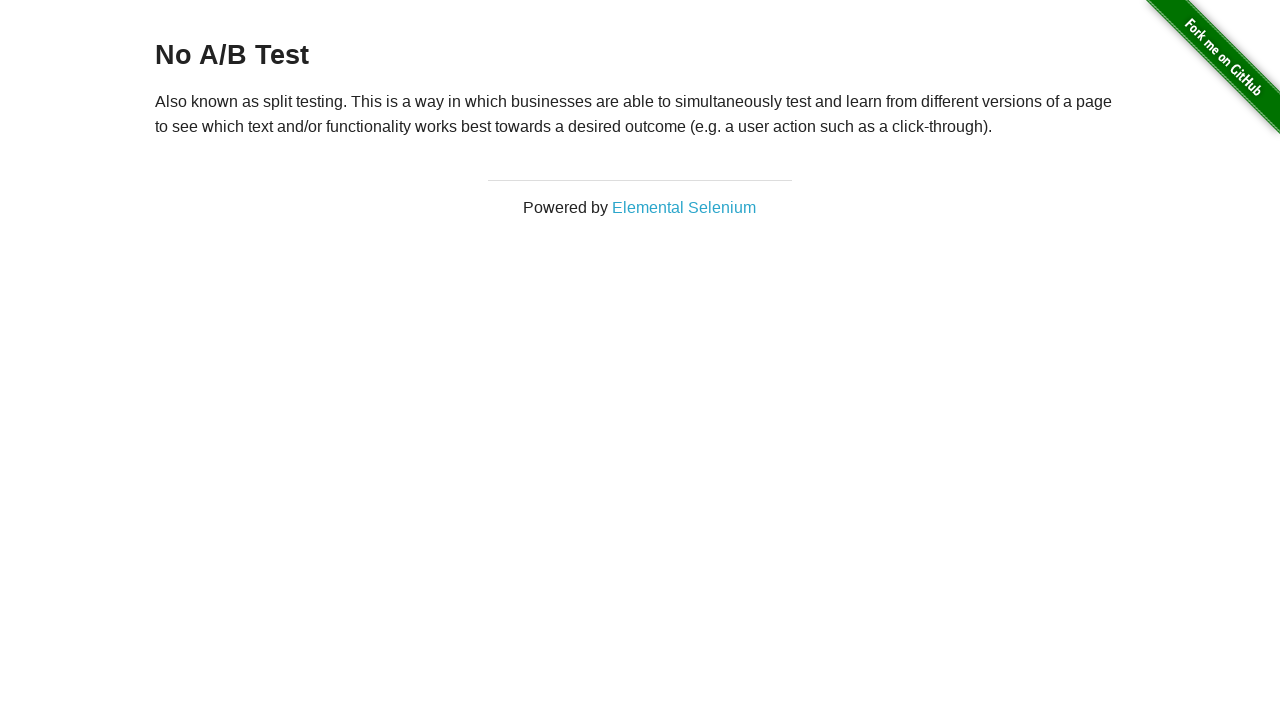